Tests the message field's ability to handle very long text input (10,000 characters) to verify max length handling.

Starting URL: https://parabank.parasoft.com/parabank/contact.htm

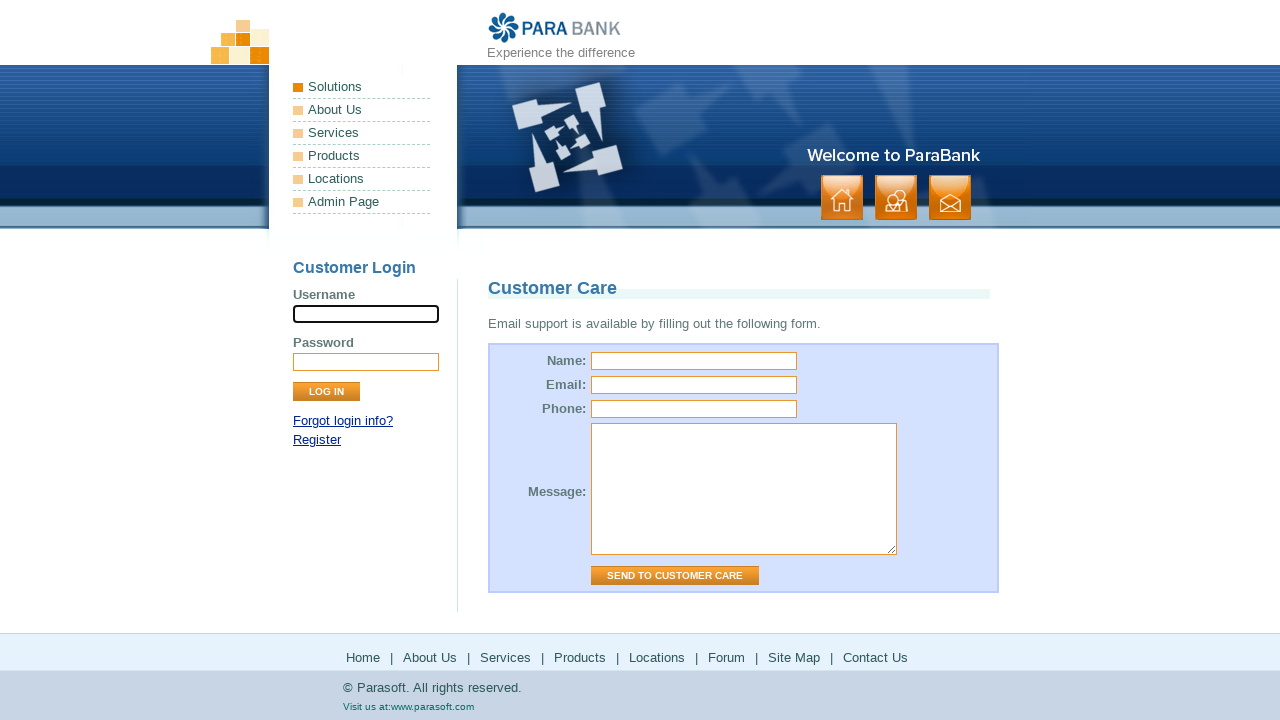

Waited for page to fully load (networkidle)
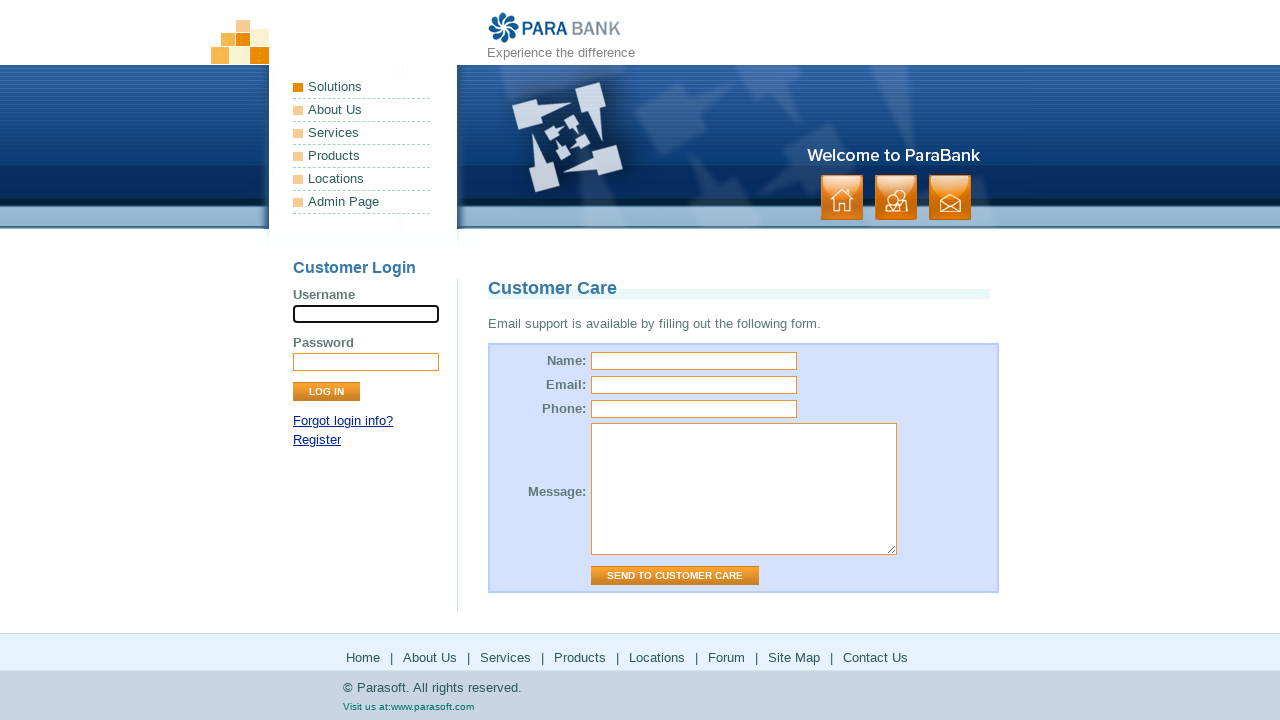

Filled message field with 10,000 characters to test max length validation on textarea[name="message"]
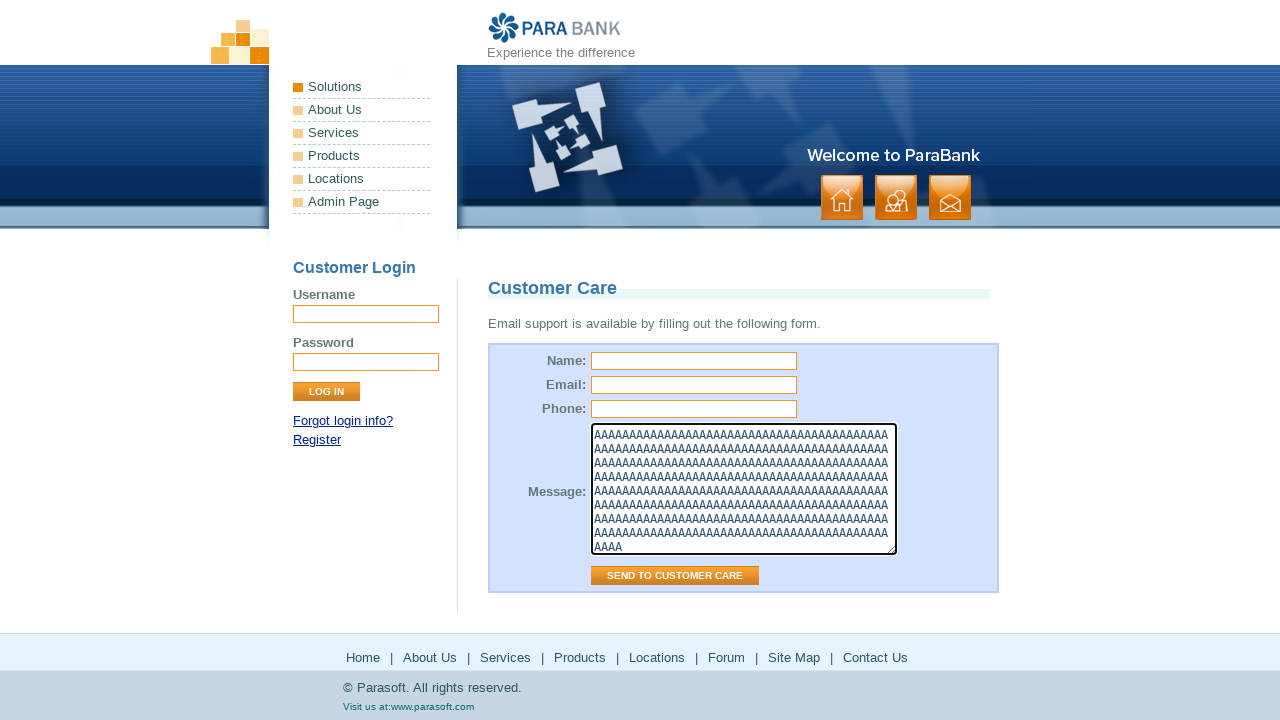

Retrieved the actual value from message field to verify input
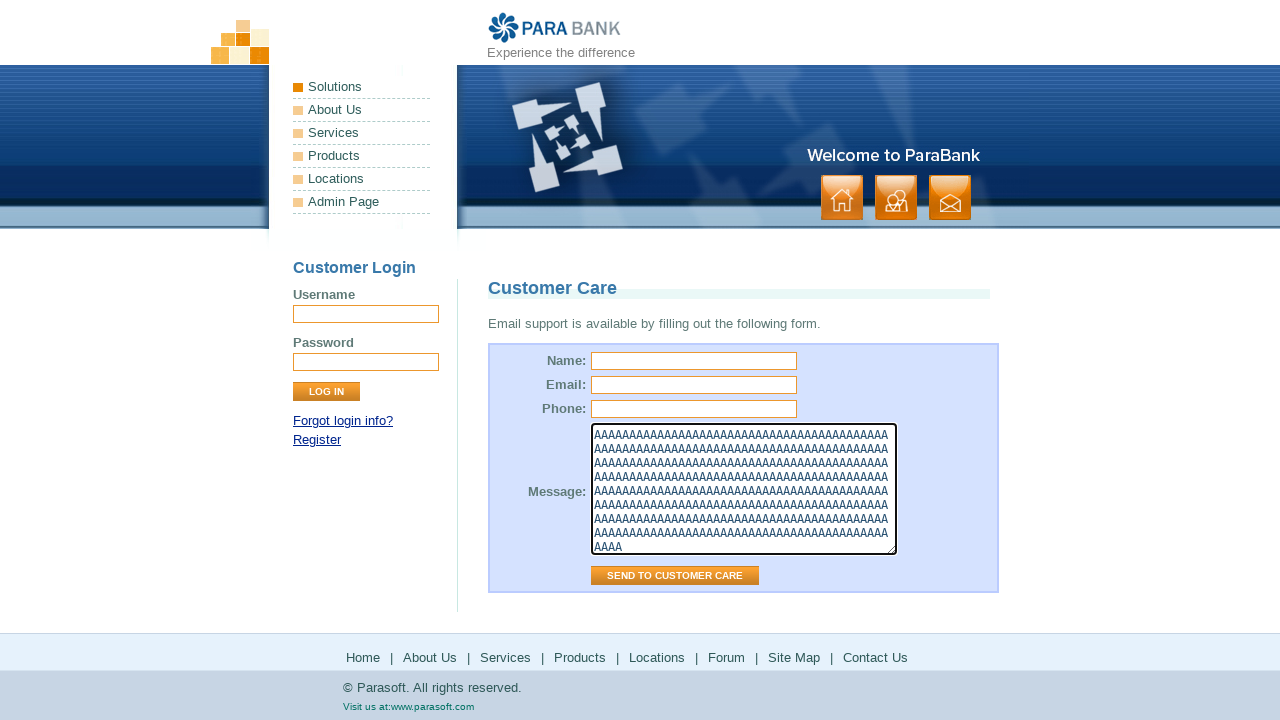

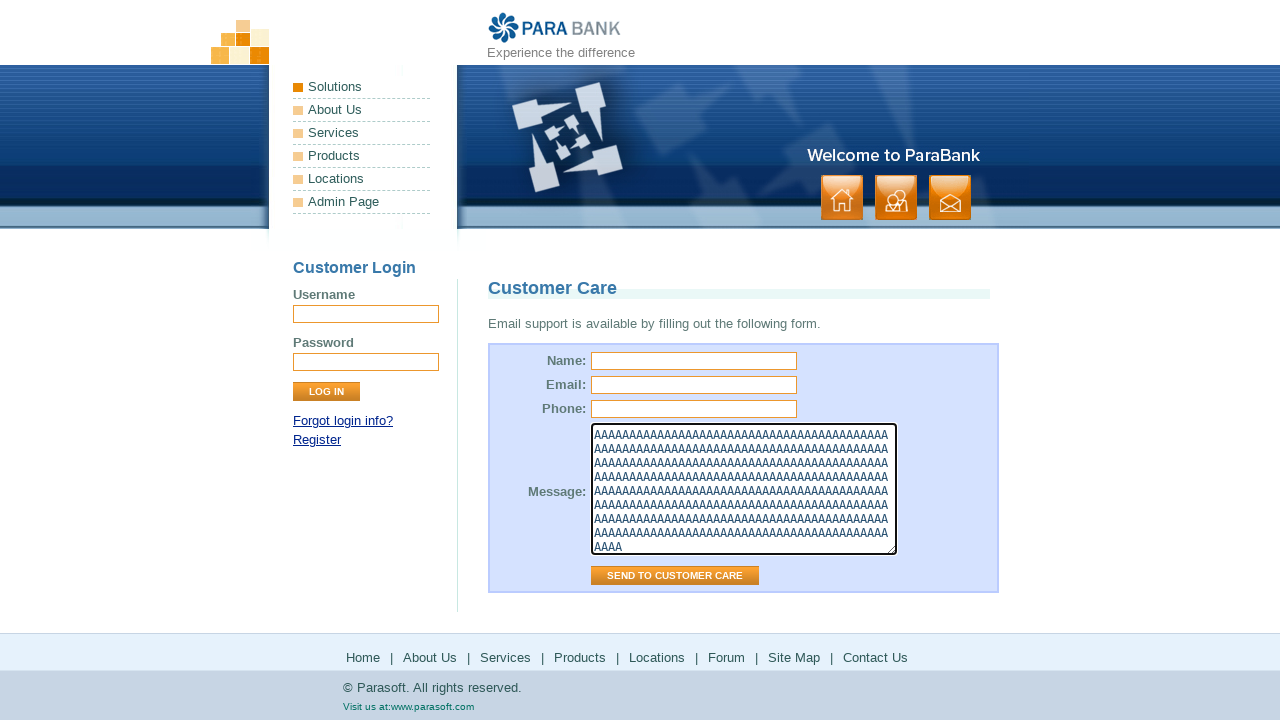